Tests popup window handling by clicking a button that opens multiple popup windows, switching between them, and closing each popup

Starting URL: http://www.dummysoftware.com/popupdummy_testpage.html

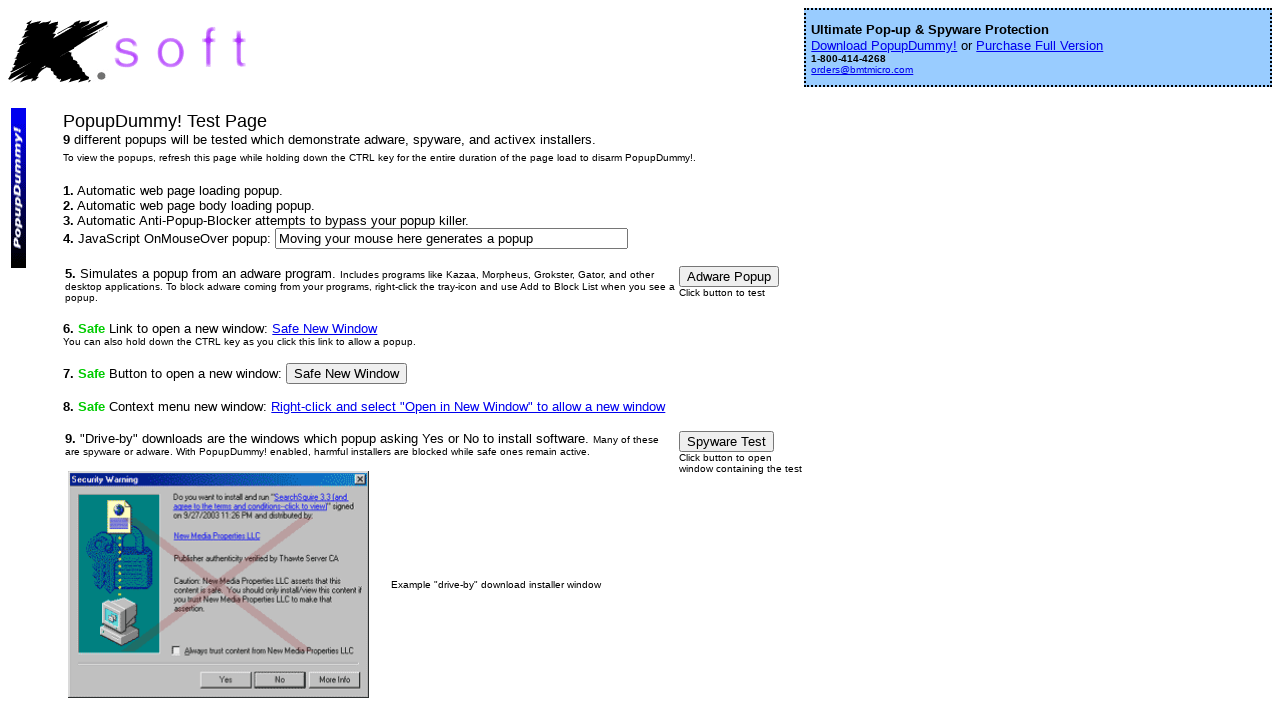

Clicked button to trigger popup windows at (347, 374) on xpath=/html/body/table[2]/tbody/tr/td[2]/p[3]/font/input
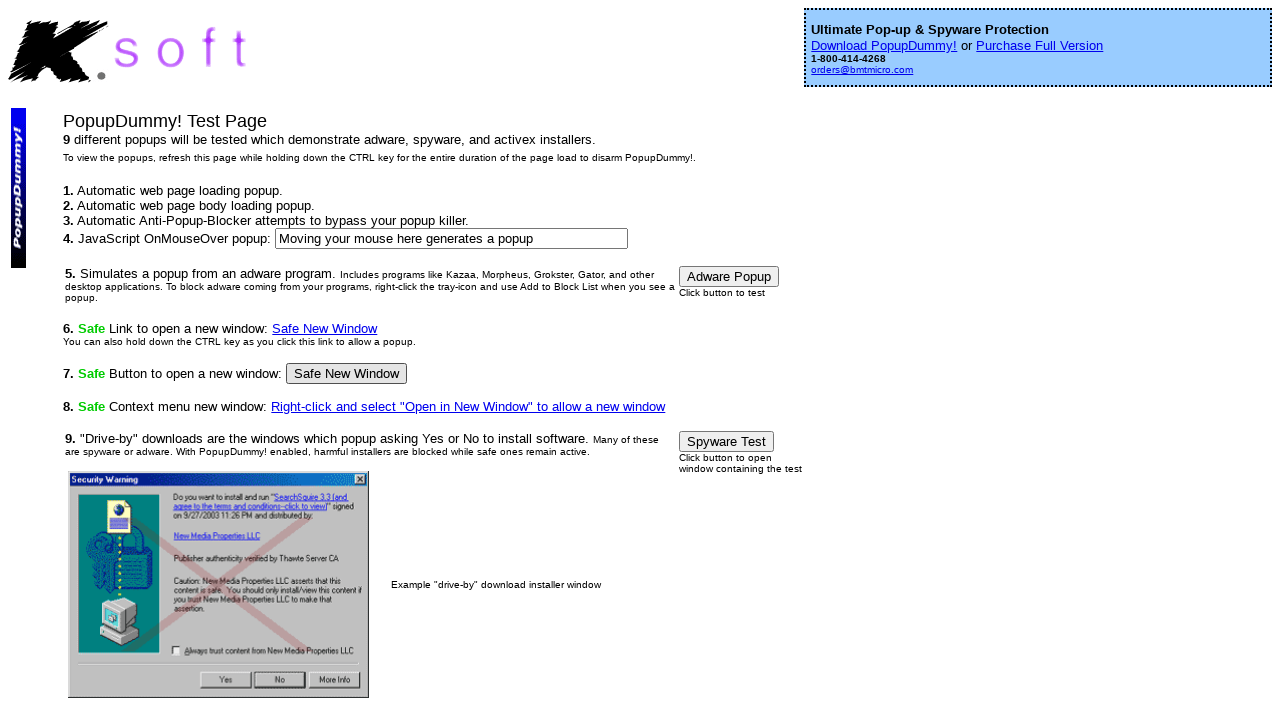

Waited for popups to open
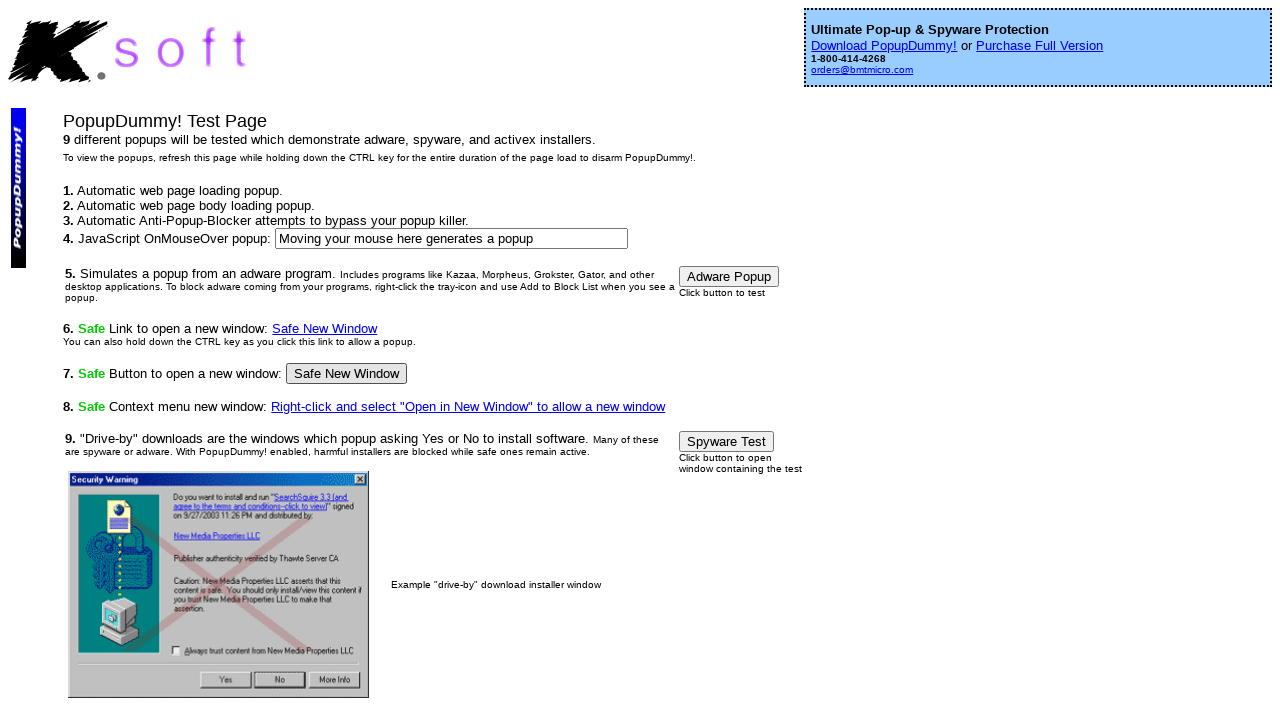

Retrieved all open pages from context
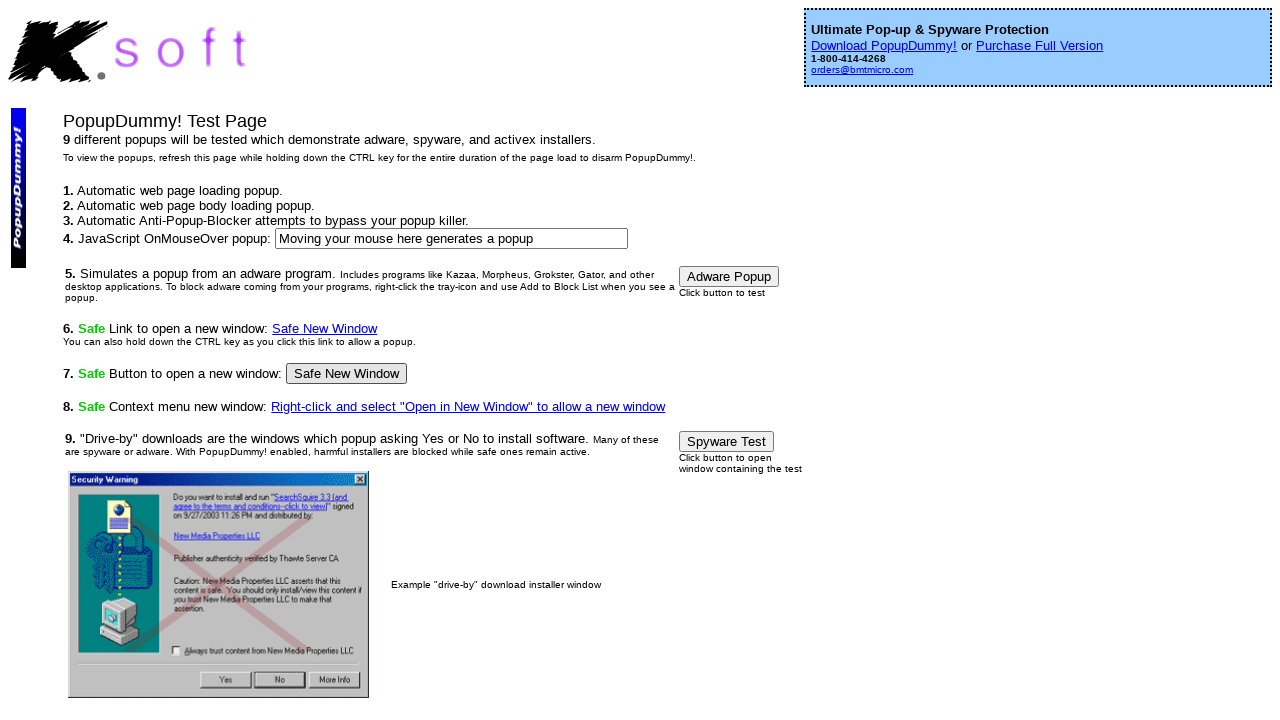

Identified popup 1 with title: Screen 1
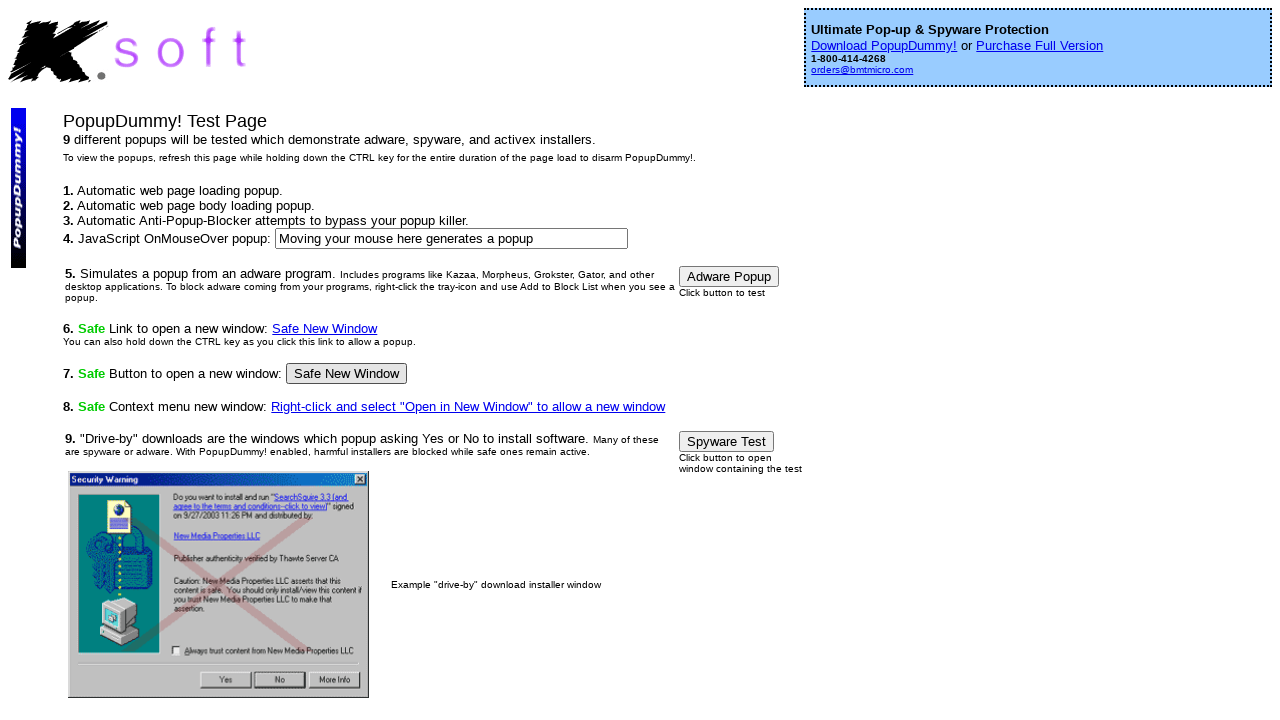

Closed popup 1
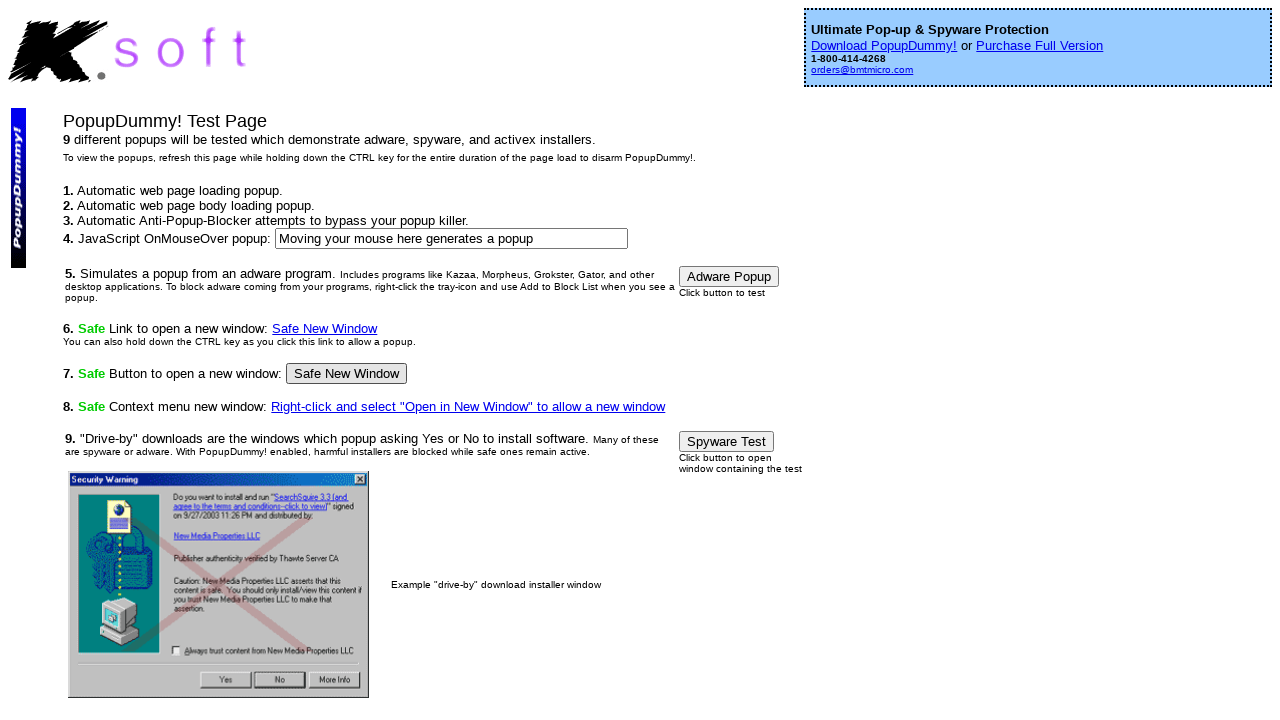

Identified popup 2 with title: Screen 3
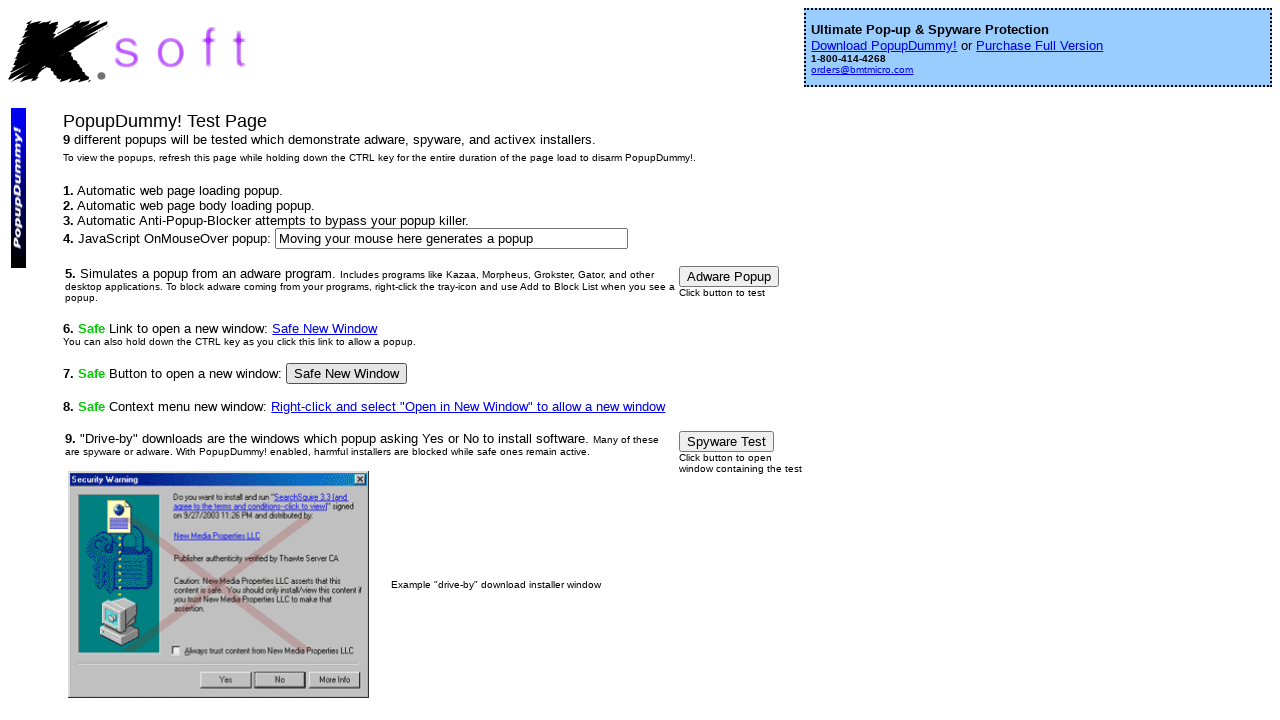

Closed popup 2
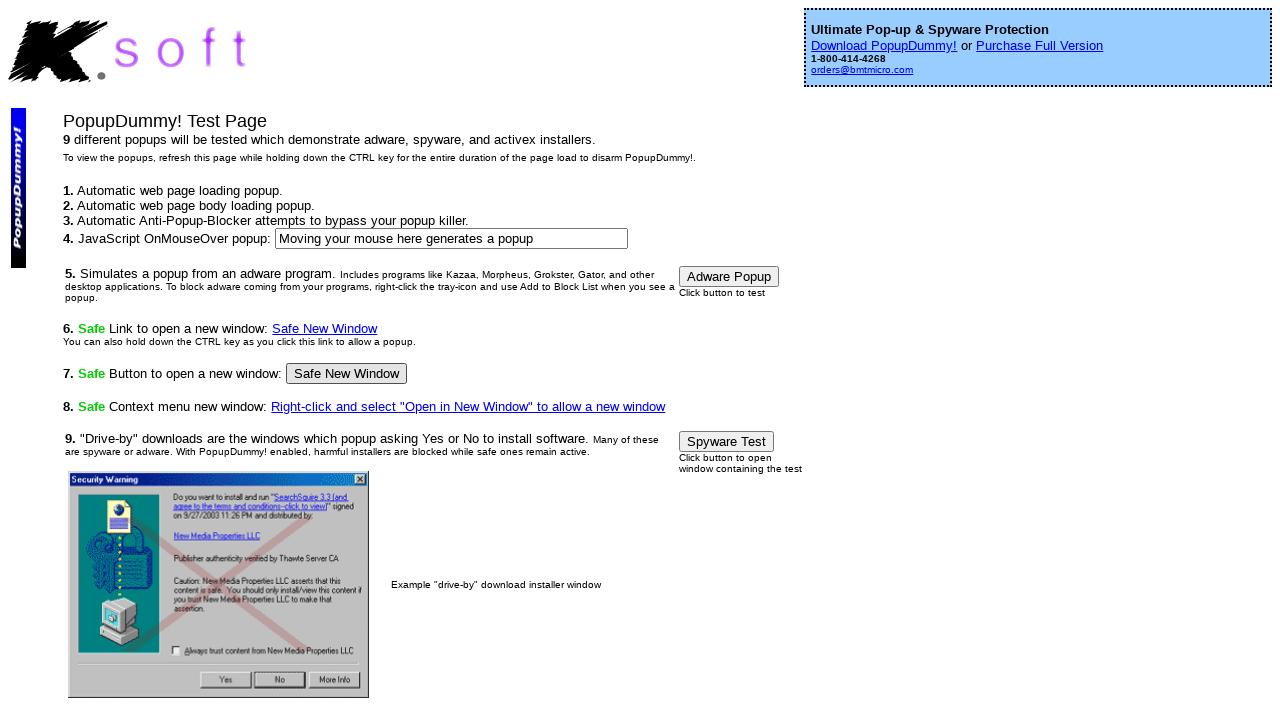

Identified popup 3 with title: Screen 2
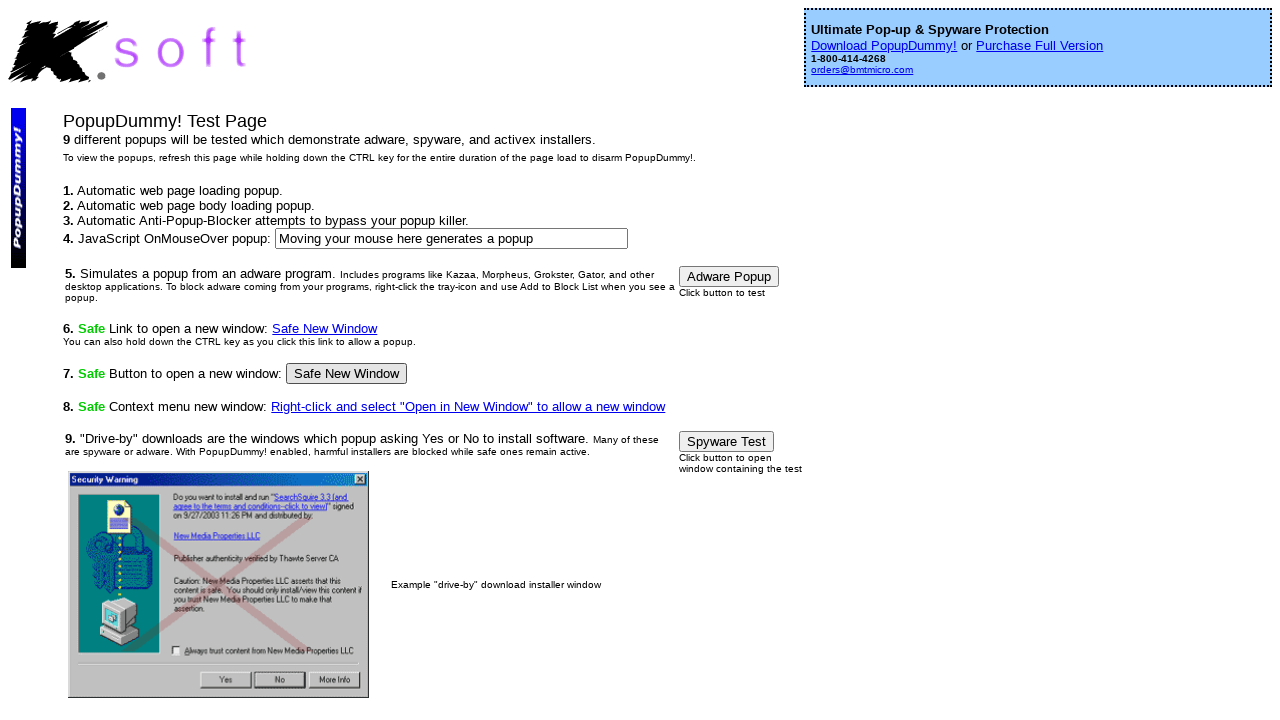

Closed popup 3
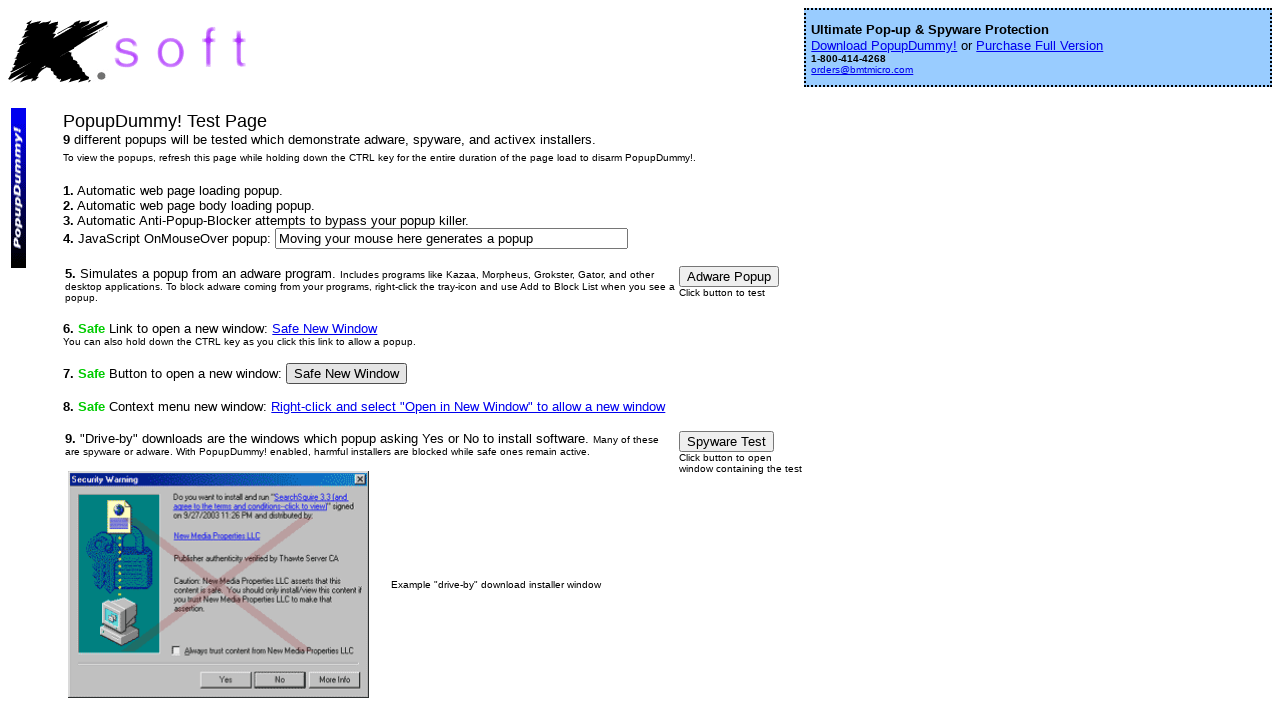

Identified popup 4 with title: ksoft- Startup Select - Windows Startup Manager
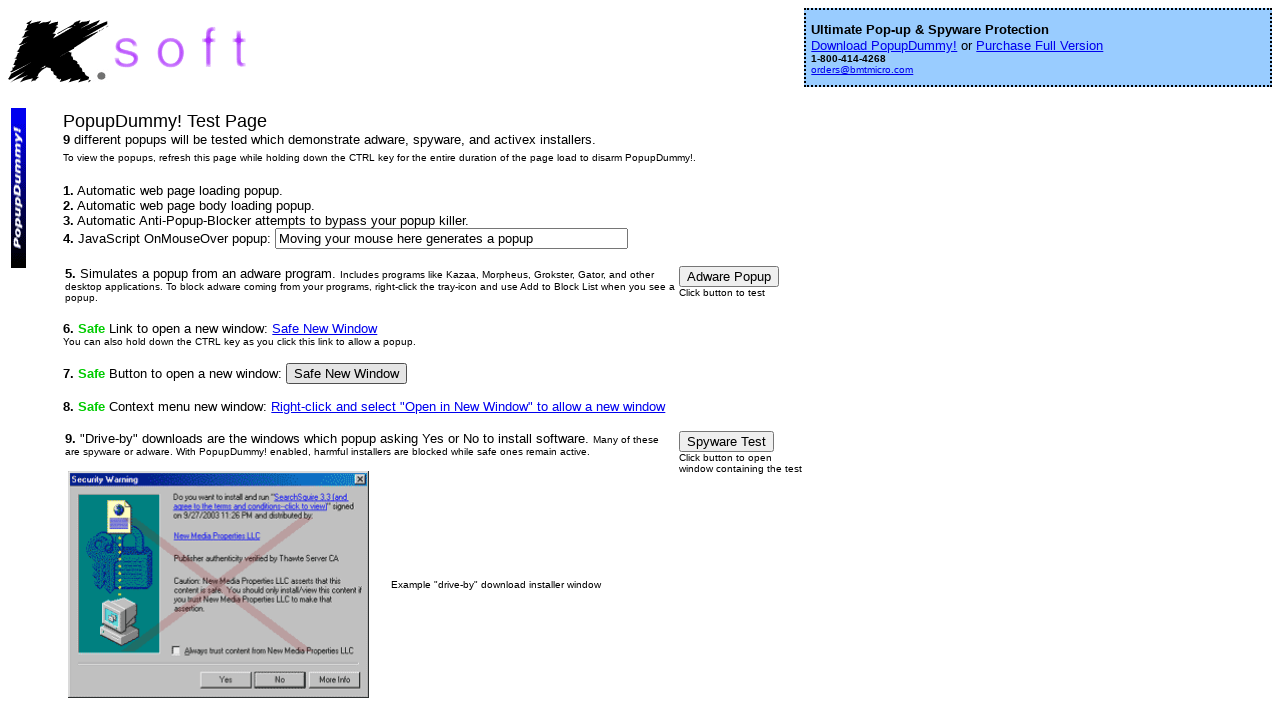

Closed popup 4
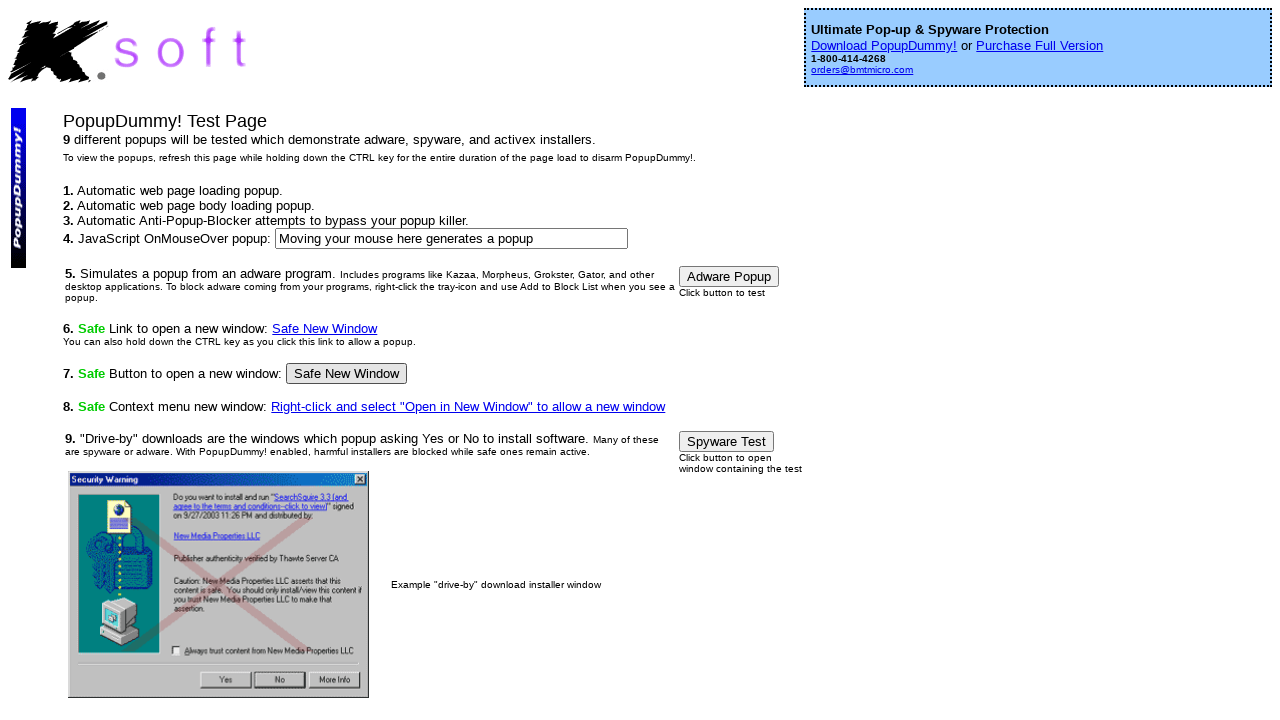

Verified main page title: PopupDummy! Popup Test Page
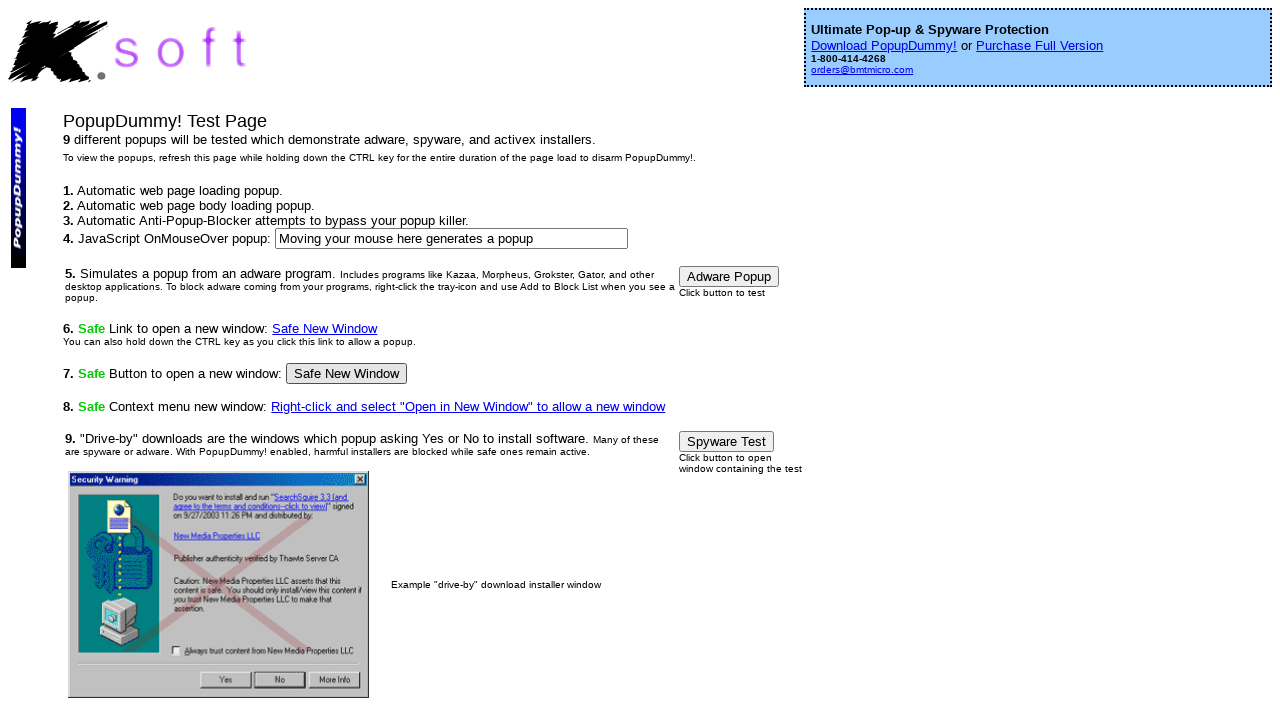

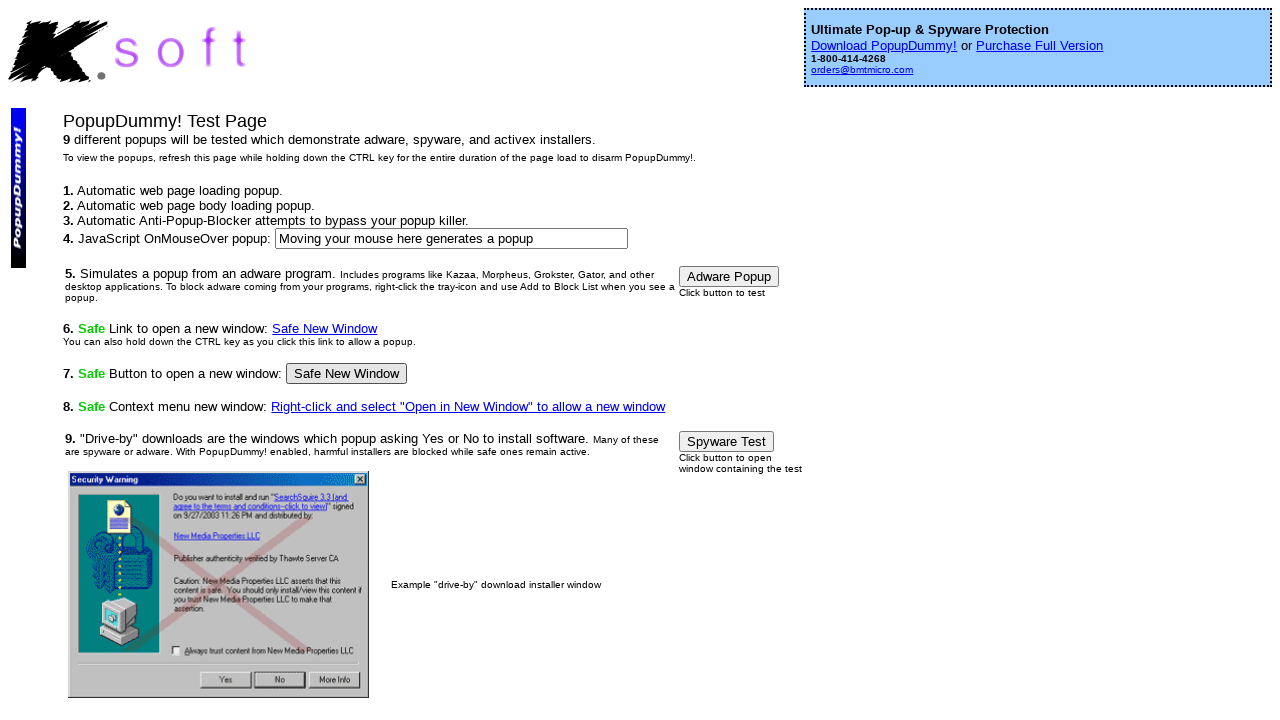